Tests element visibility and interaction on a practice automation site by verifying a title is displayed, checking a male radio button's state (displayed, enabled, selected), clicking it, and verifying the state change.

Starting URL: https://testautomationpractice.blogspot.com/

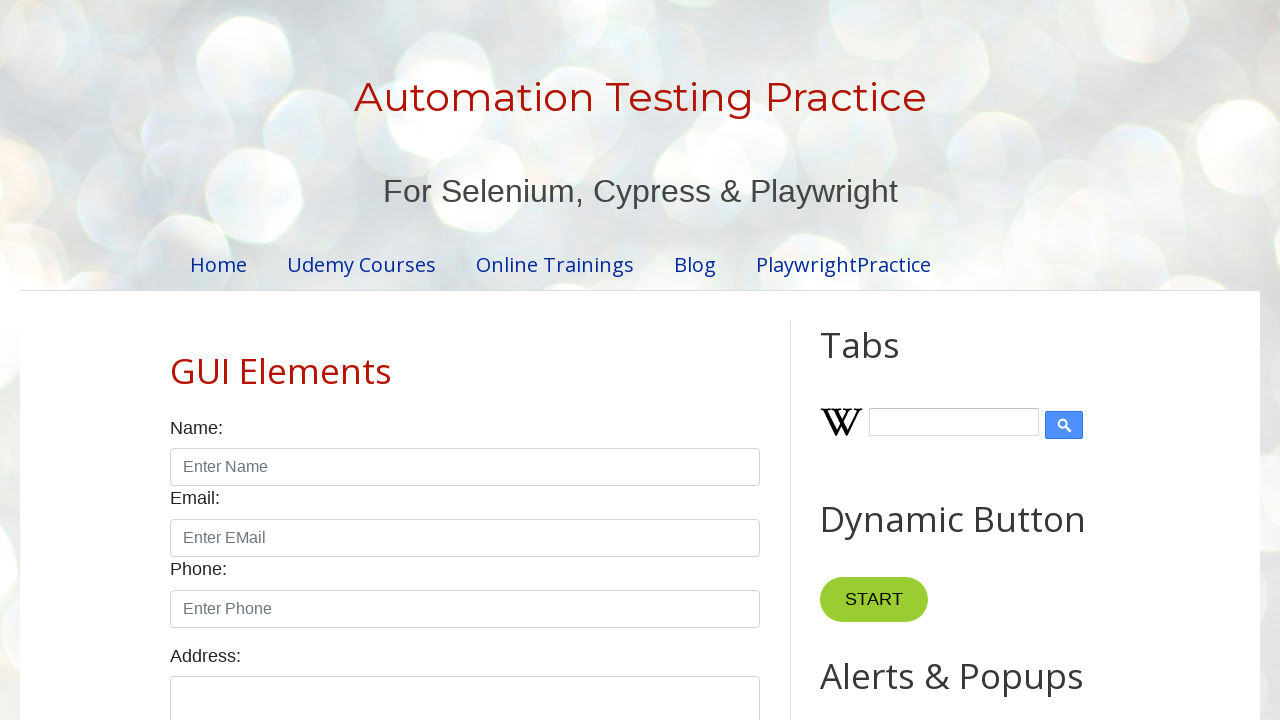

Waited for 'Automation Testing Practice' title to be visible
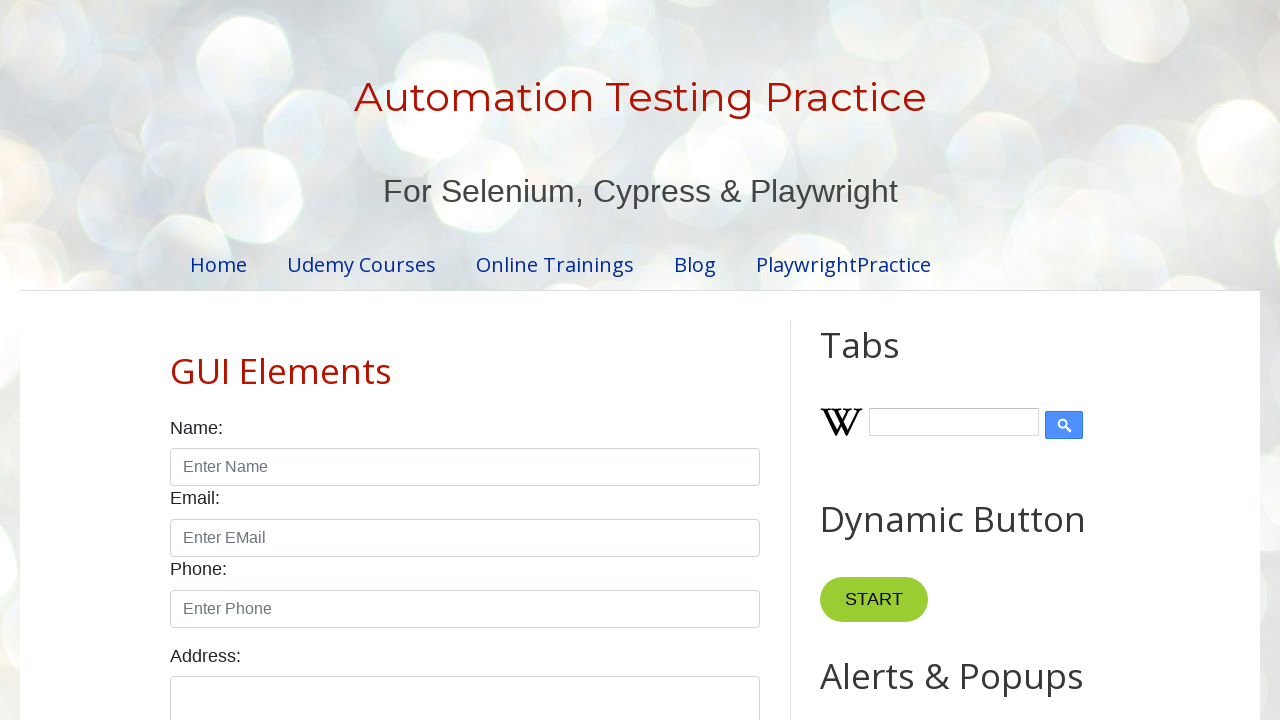

Located the male radio button element
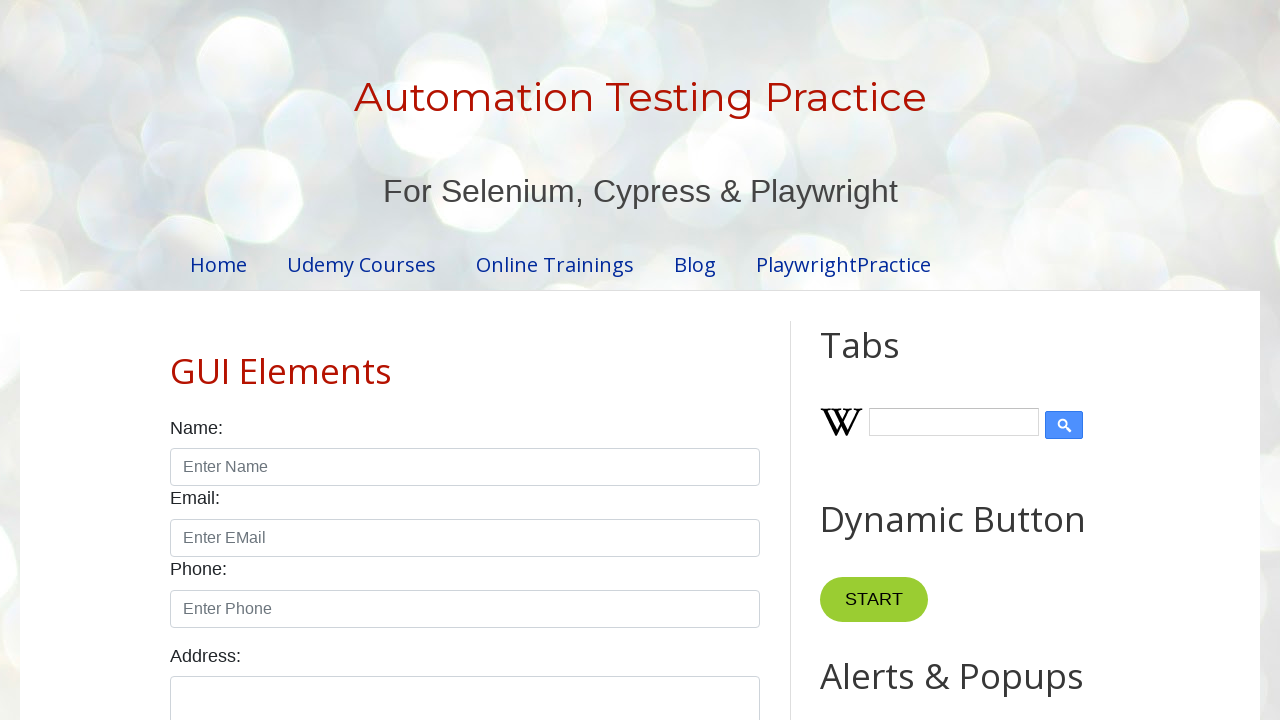

Verified that the page title is visible
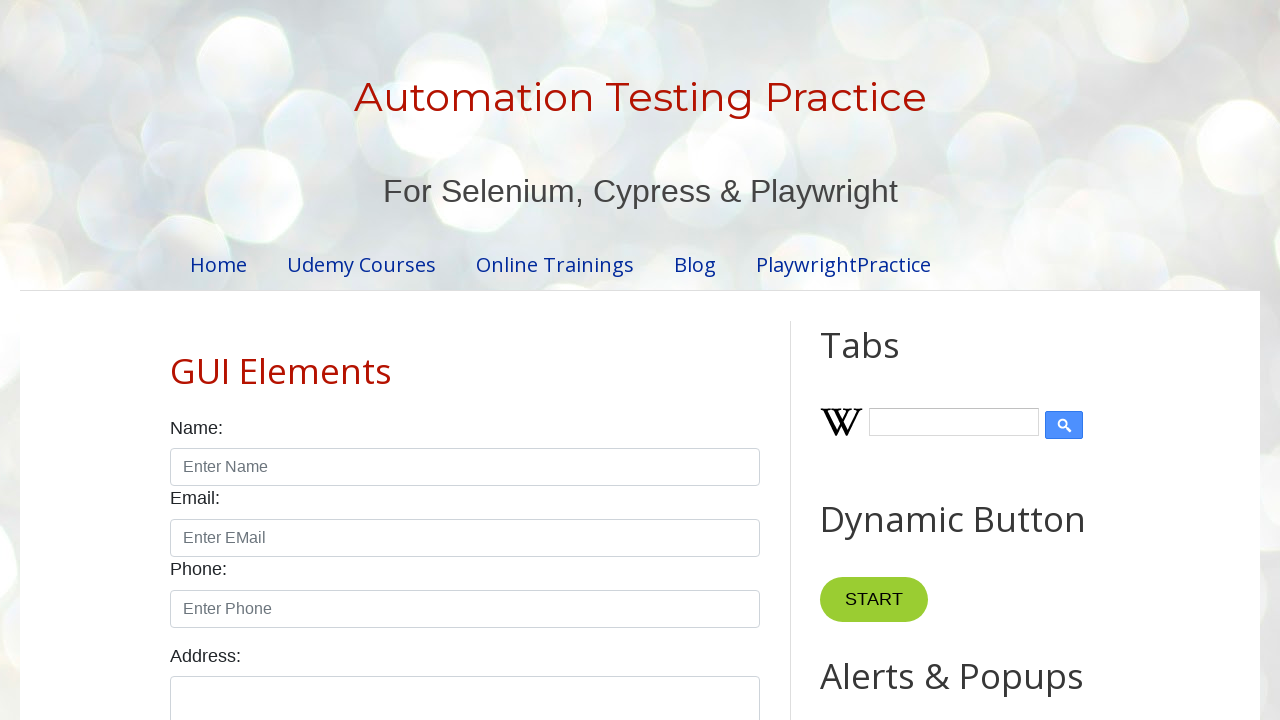

Verified that the male radio button is visible
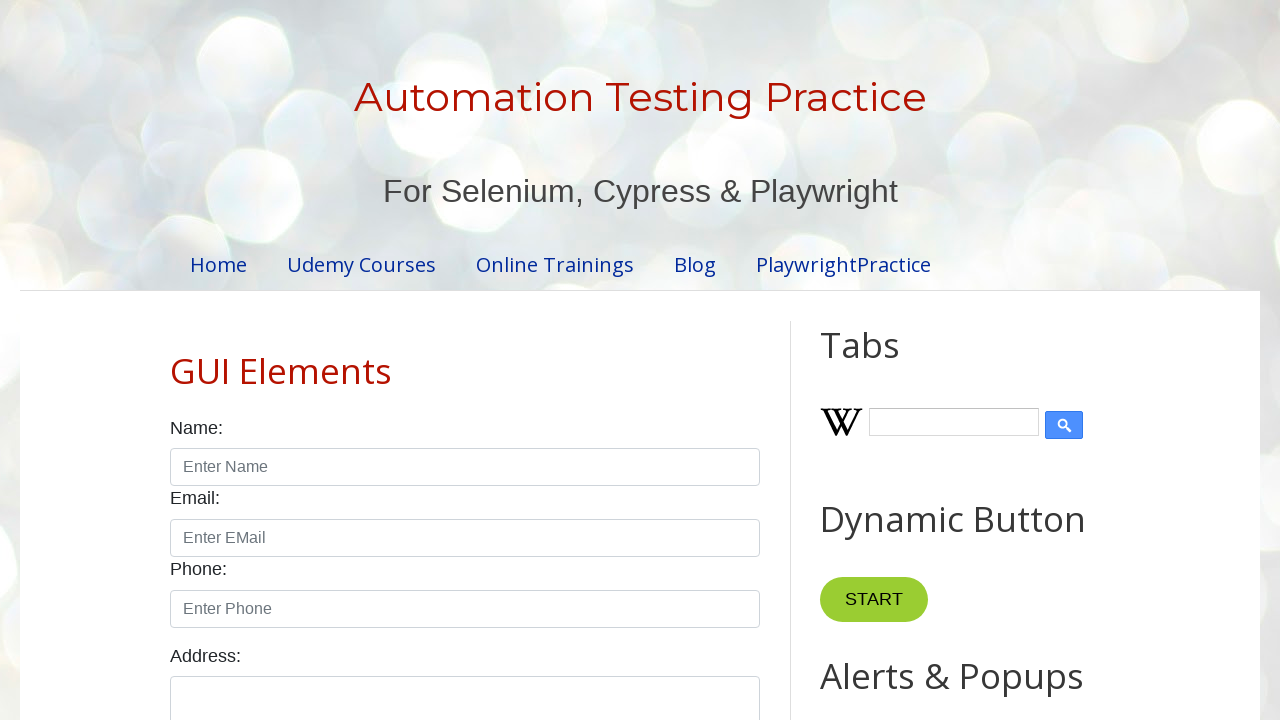

Verified that the male radio button is enabled
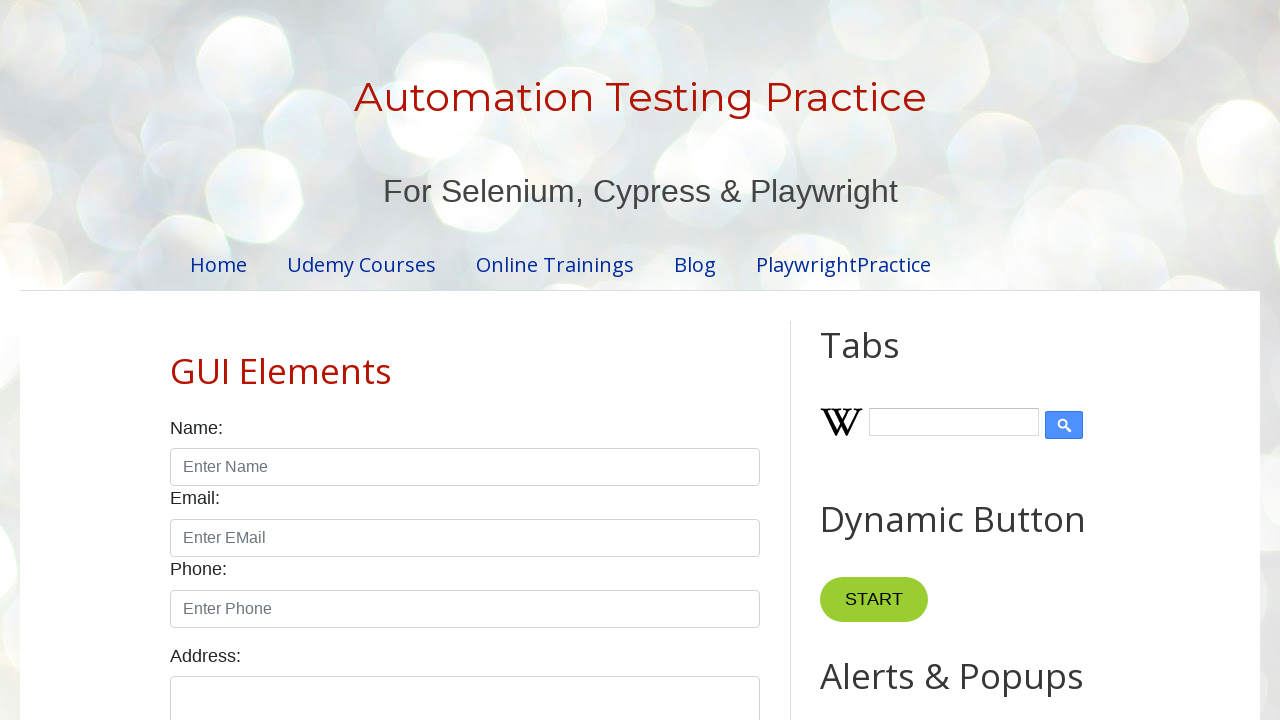

Checked initial selection state of male radio button: False
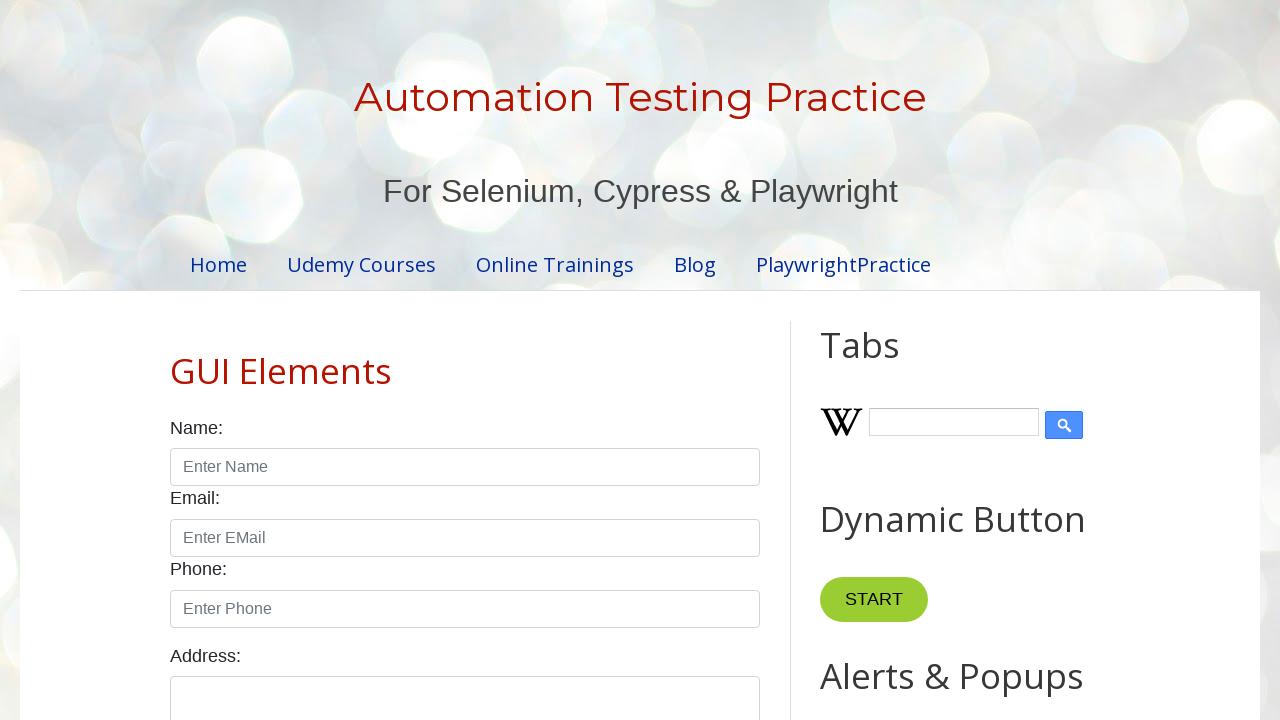

Clicked the male radio button at (176, 360) on #male
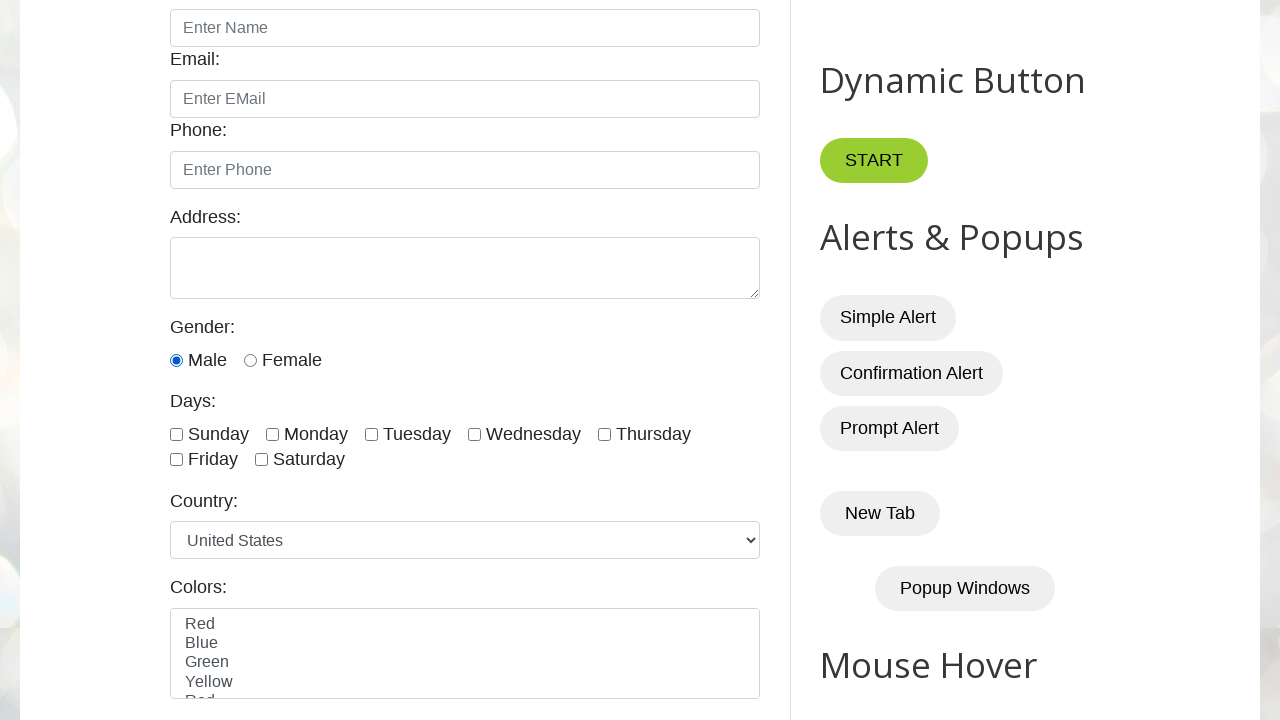

Verified that the male radio button is now selected
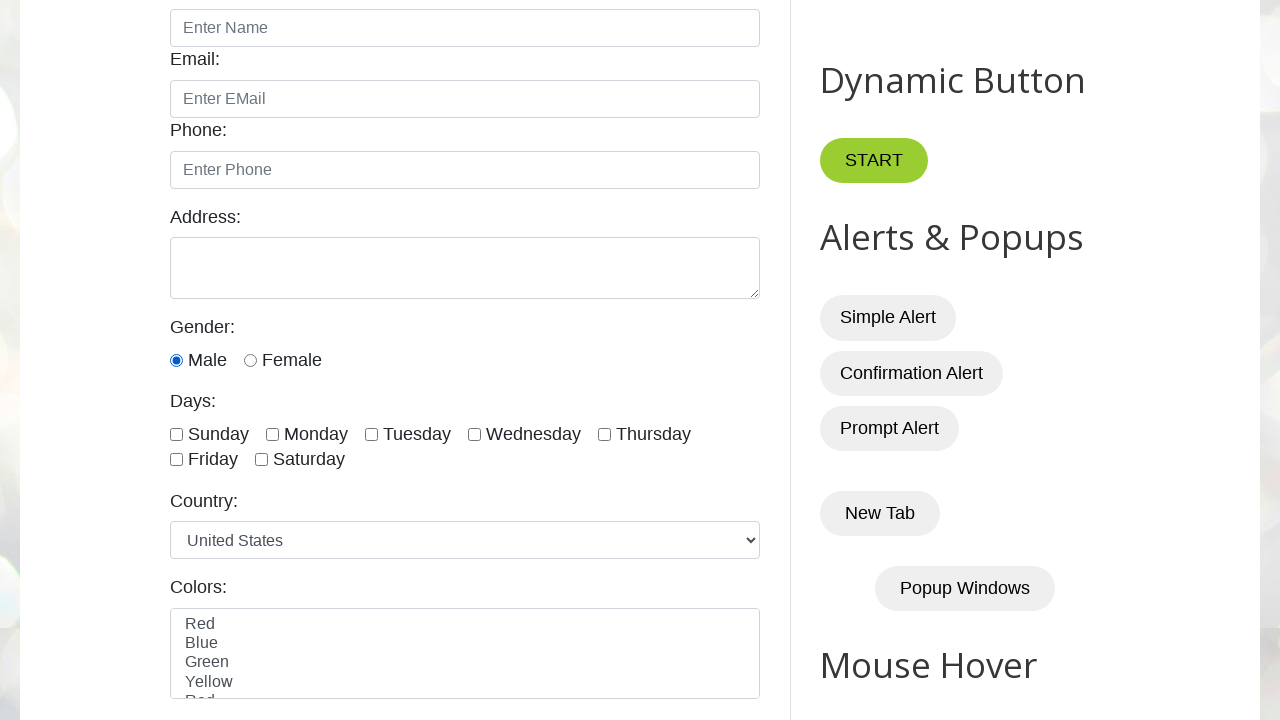

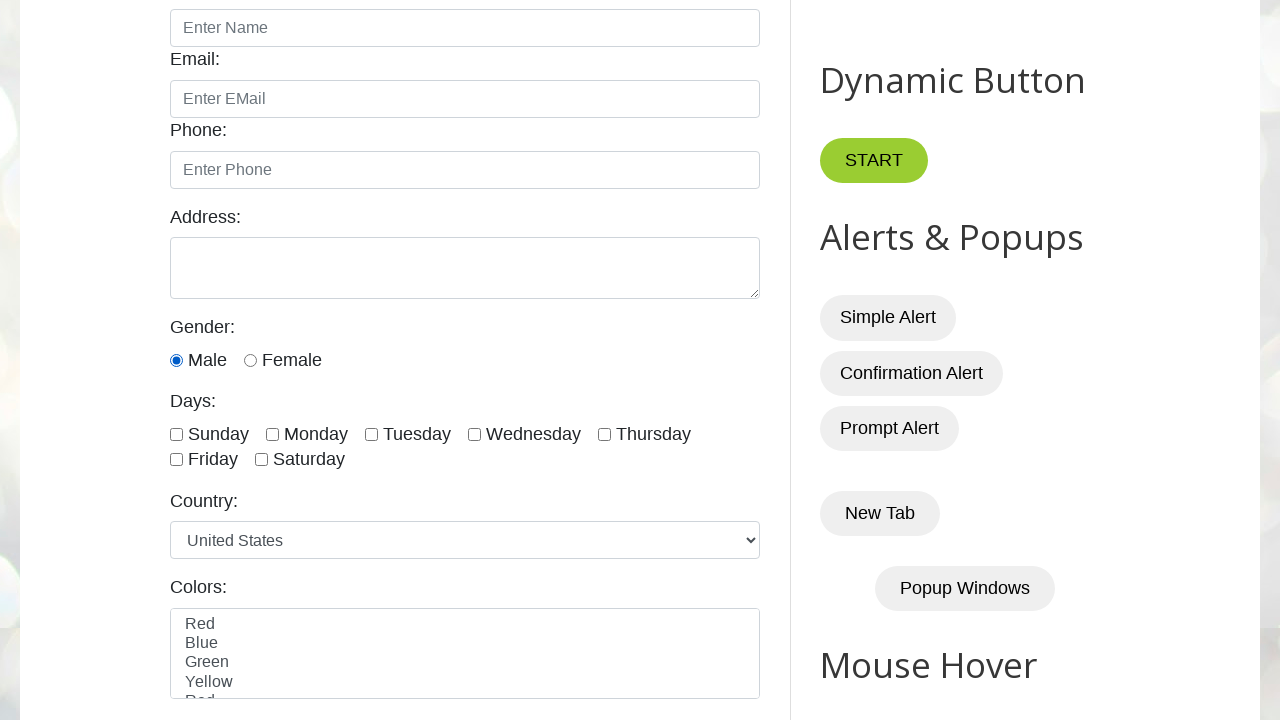